Tests job search functionality by navigating to the jobs page, clicking on job listings, entering a search term, and submitting the search

Starting URL: https://alchemy.hguy.co/jobs/

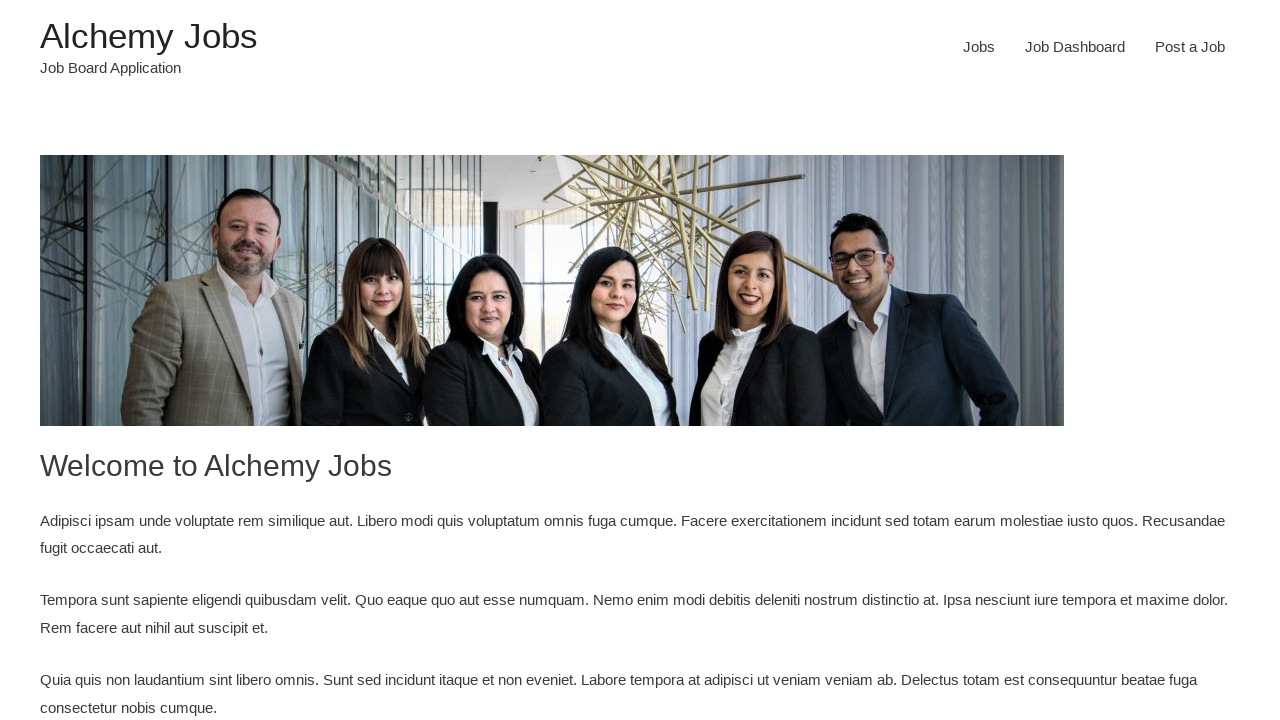

Clicked on jobs link in navigation at (979, 47) on xpath=//header/div[1]/div[1]/div[1]/div[1]/div[3]/div[1]/nav[1]/div[1]/ul[1]/li[
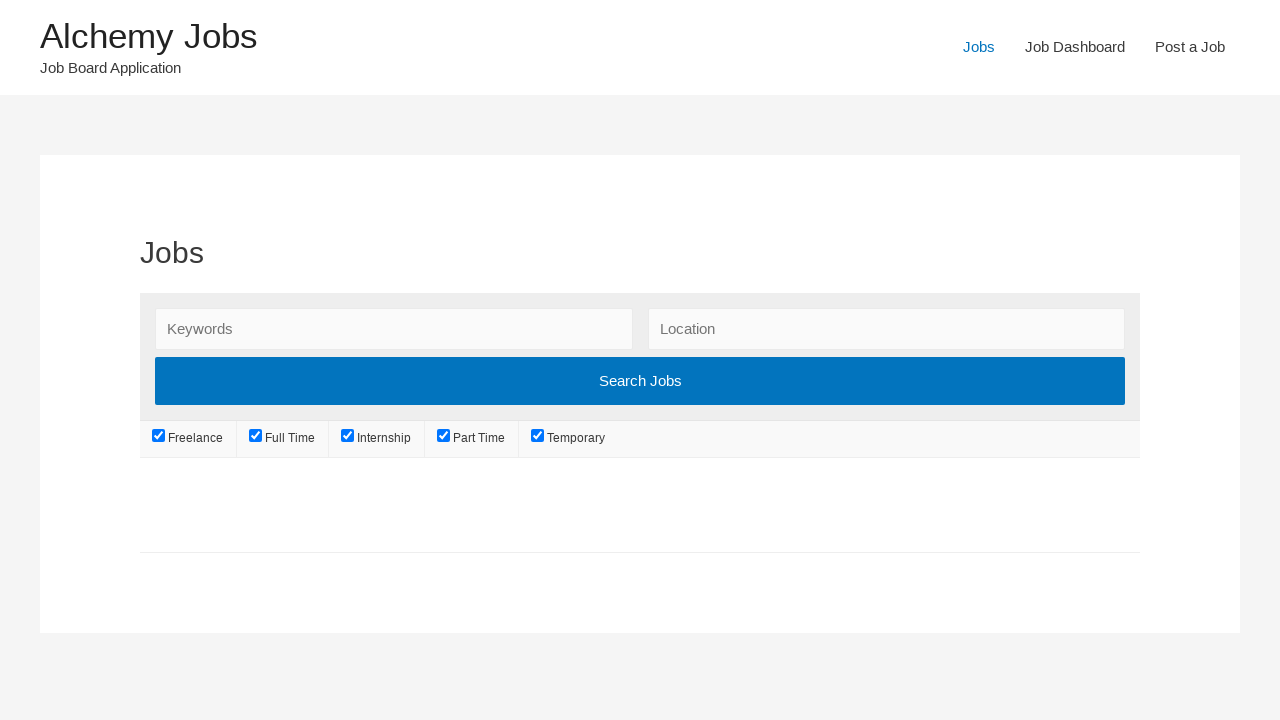

Filled search keywords field with 'SDET Automation' on input#search_keywords
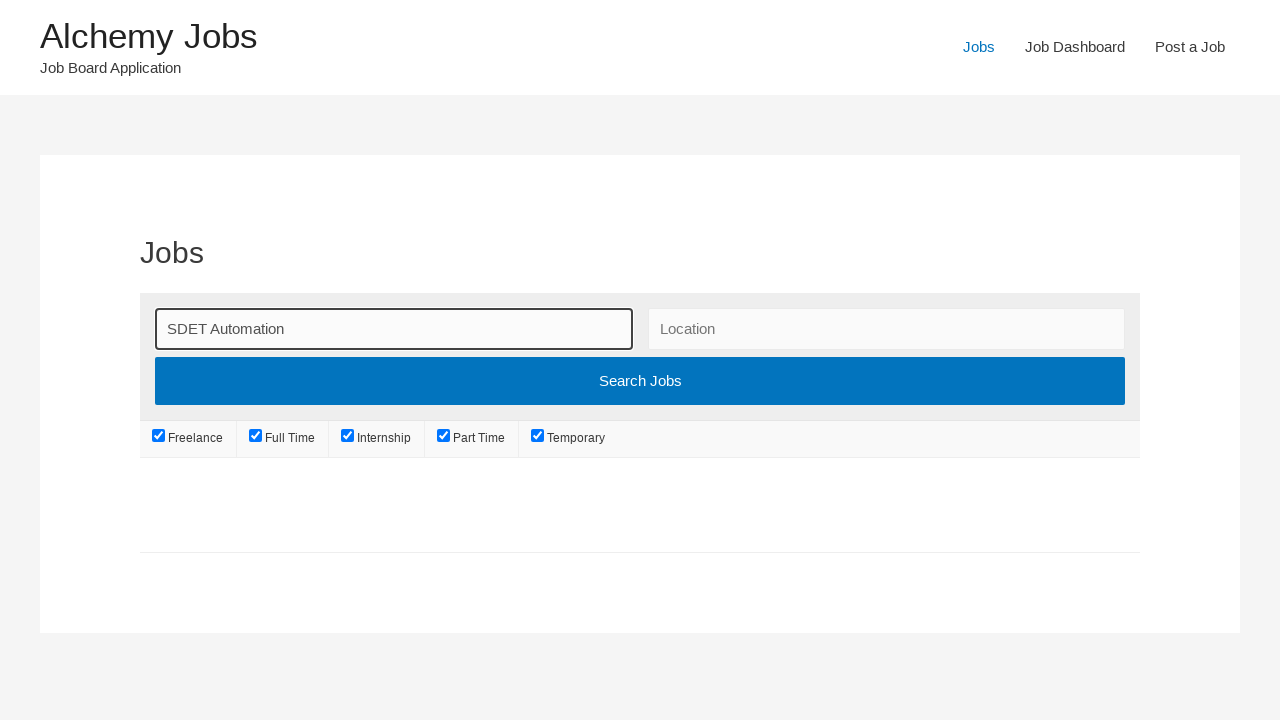

Clicked search/filter button to submit job search at (640, 381) on xpath=//body/div[@id='page']/div[@id='content']/div[1]/div[1]/main[1]/article[1]
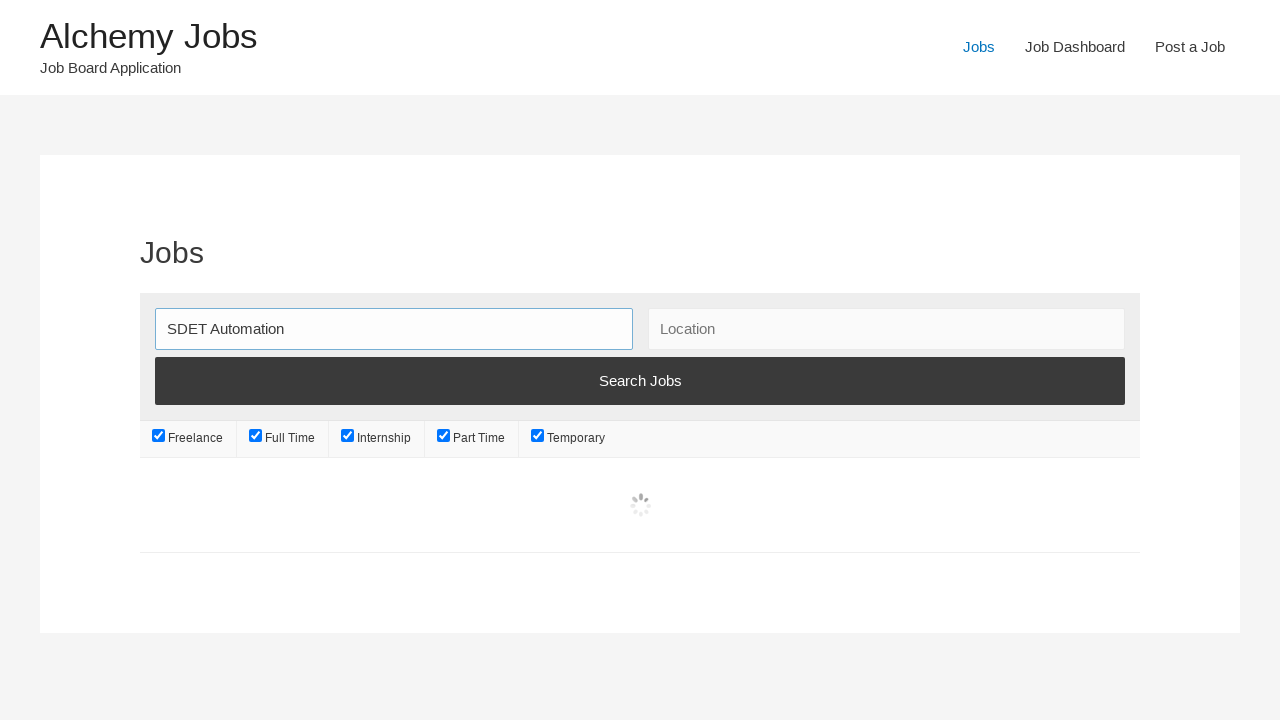

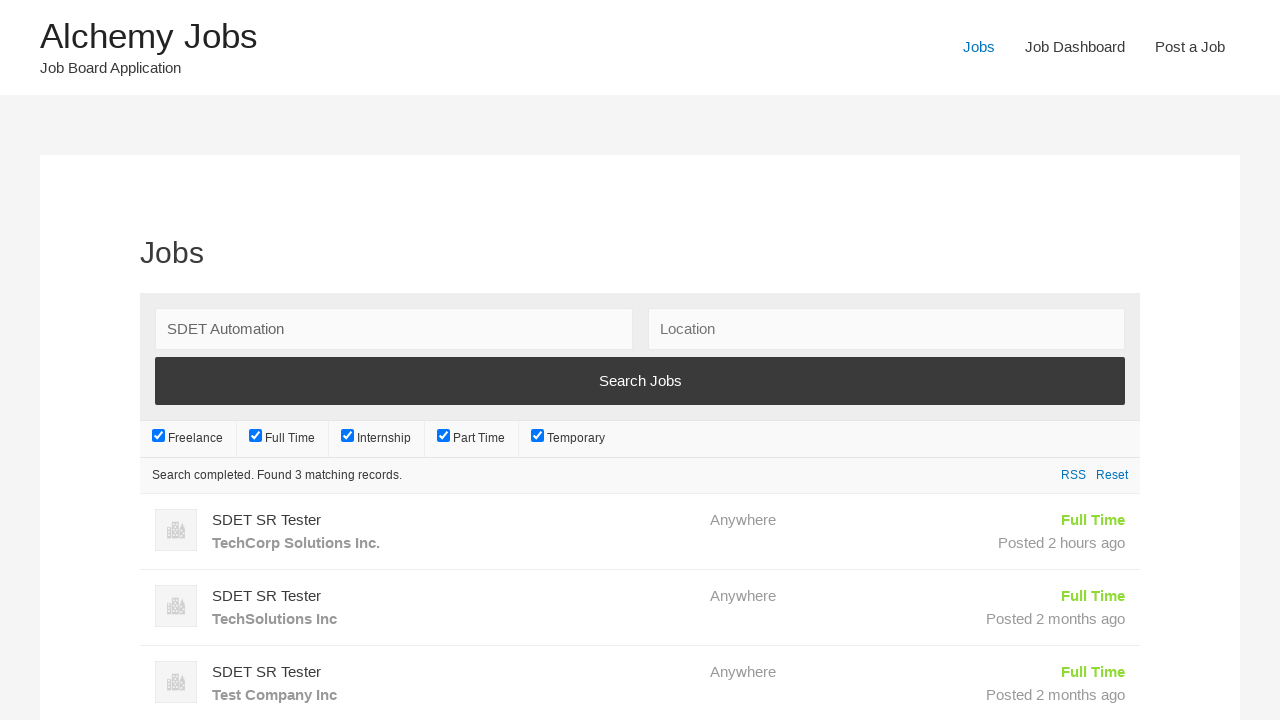